Navigates to Python.org homepage and verifies that event information is displayed in the event widget

Starting URL: https://www.python.org

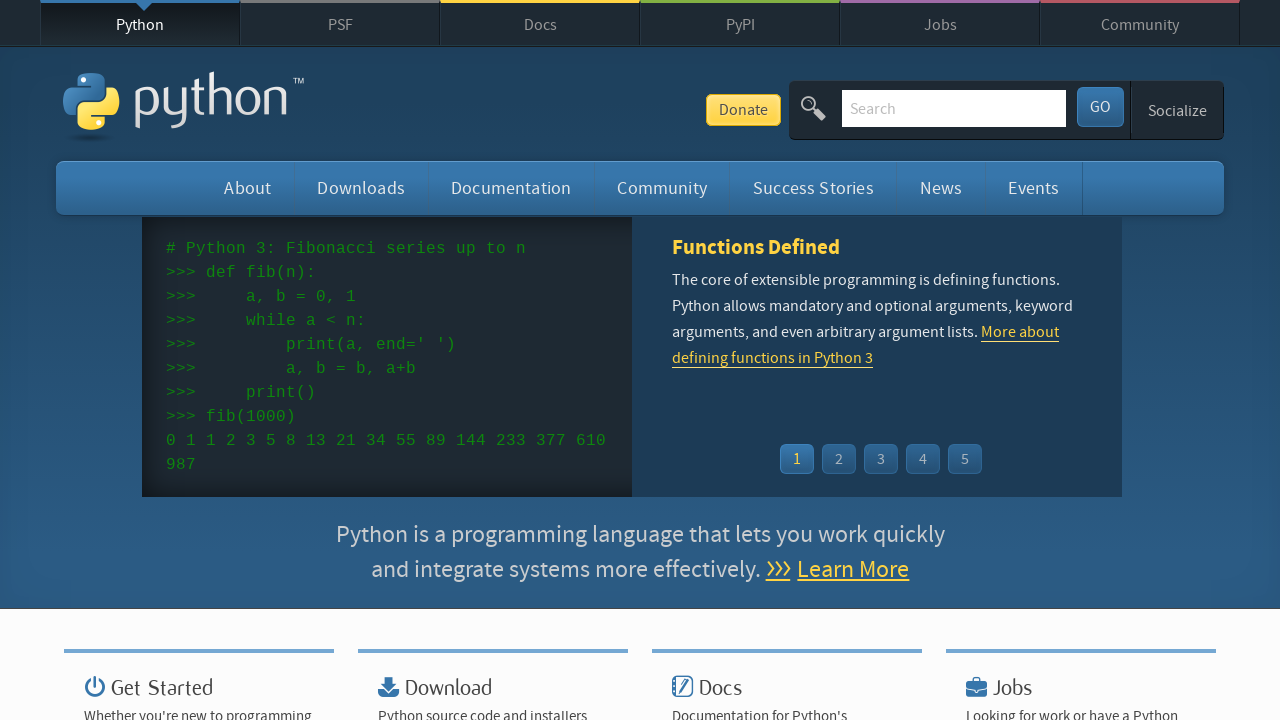

Navigated to Python.org homepage
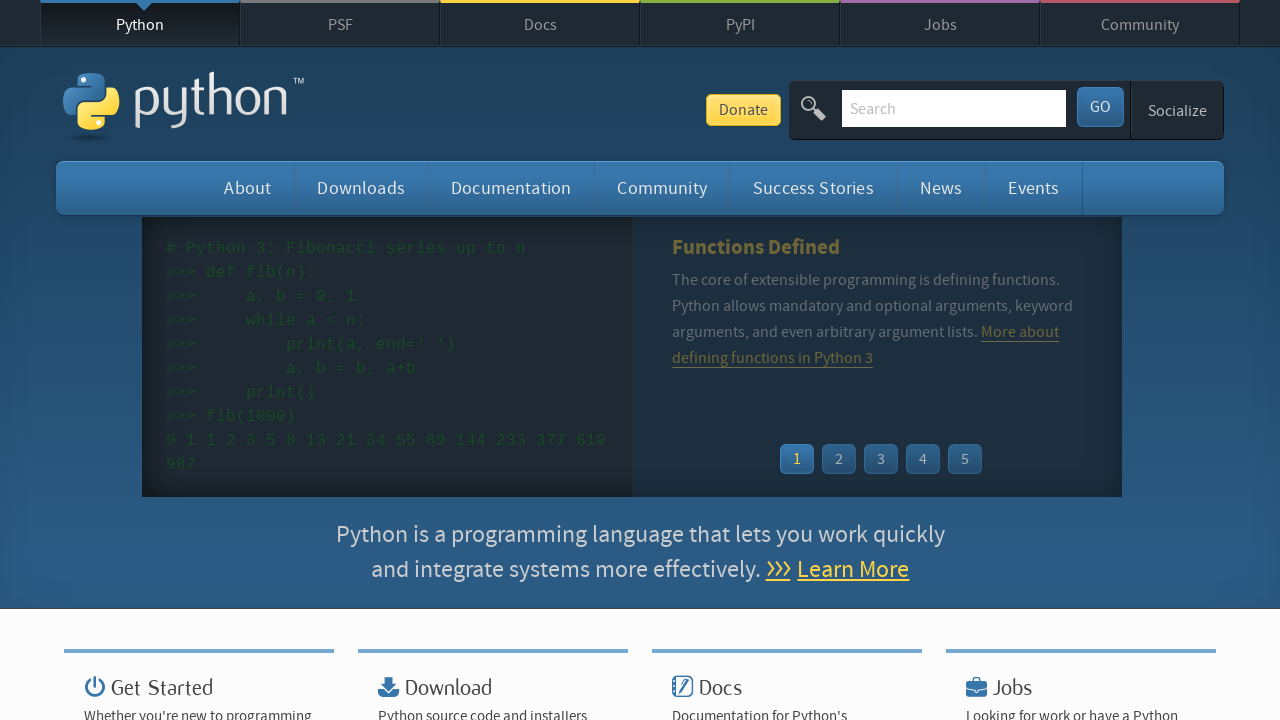

Event widget loaded
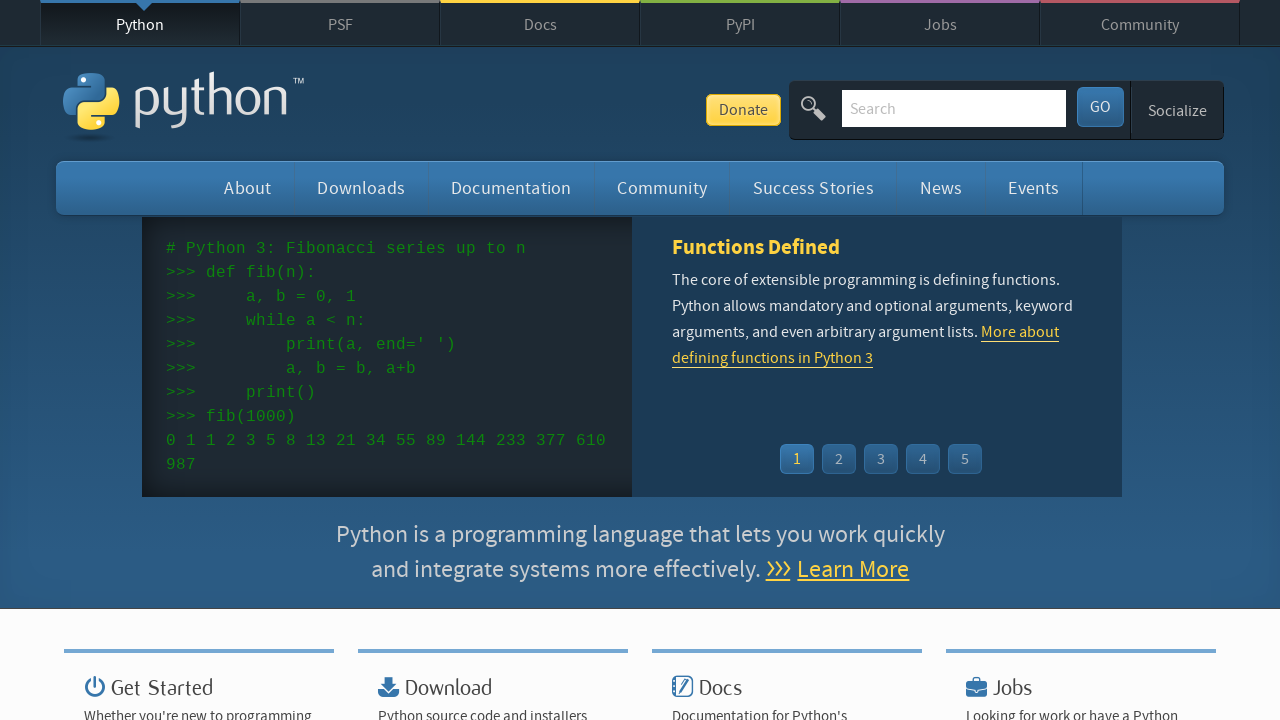

Event time information is displayed in the widget
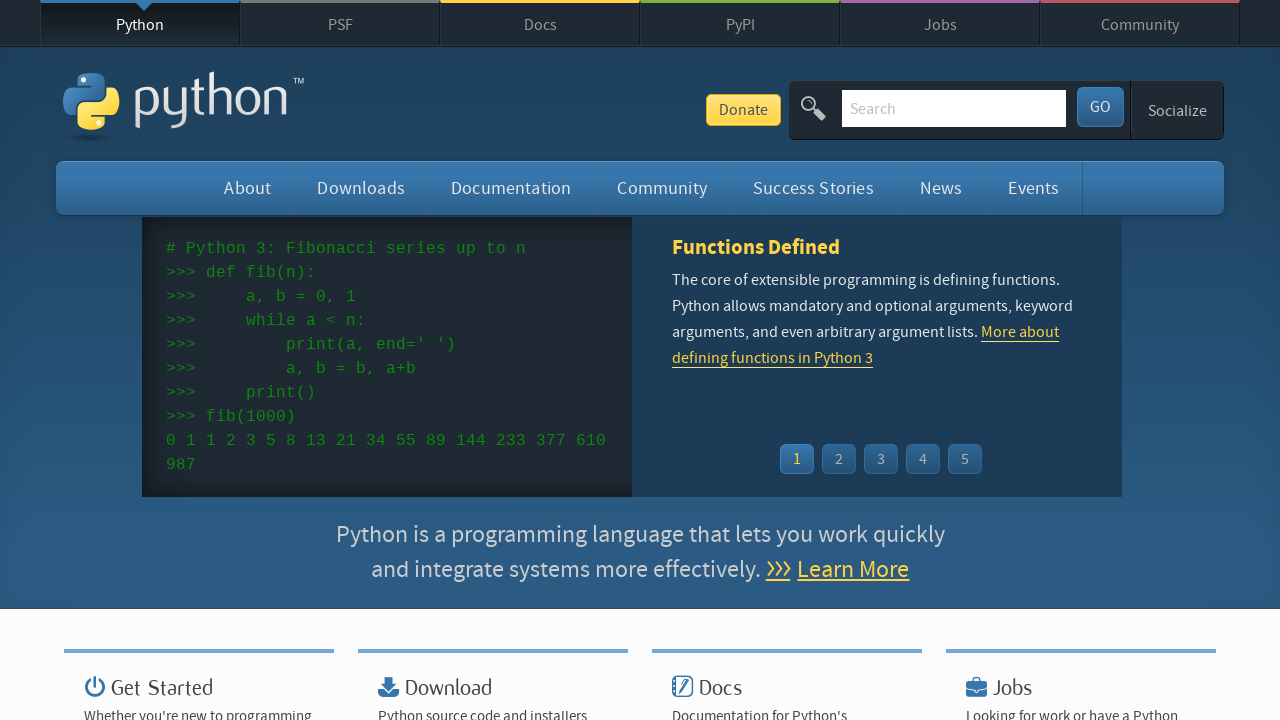

Event links are displayed in the widget
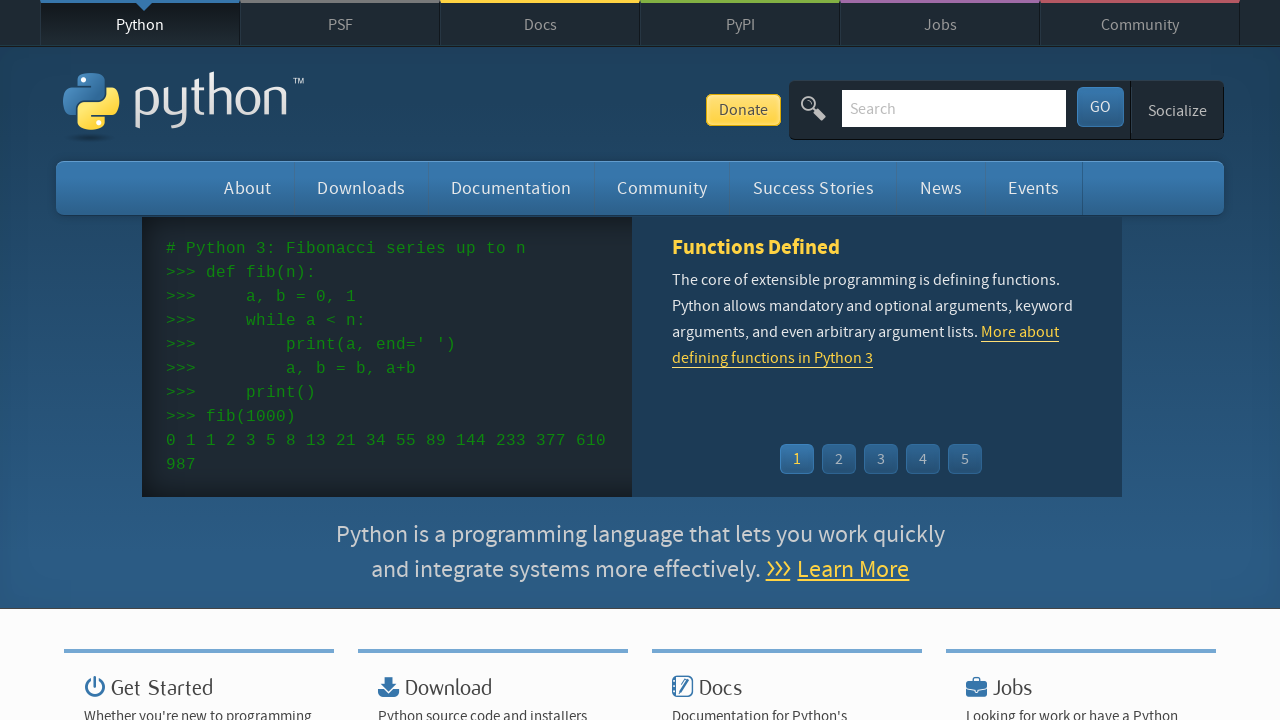

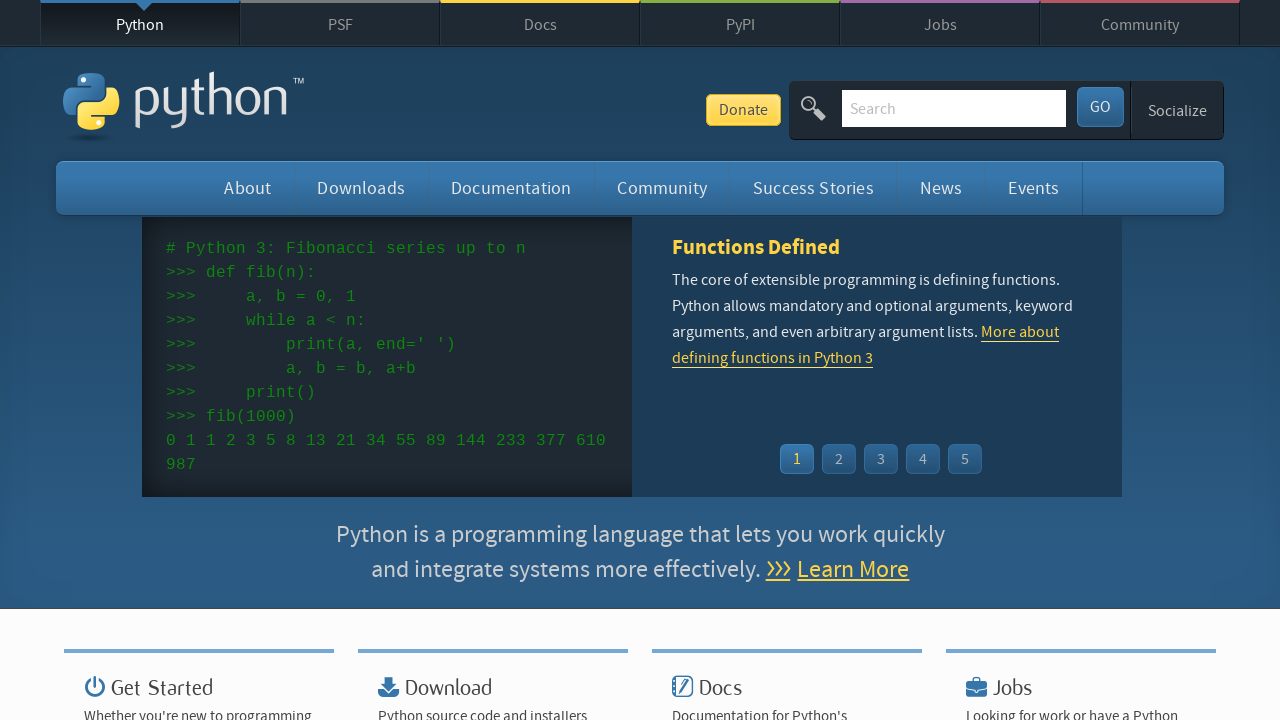